Demonstrates drag and drop by offset action using target element's coordinates

Starting URL: https://crossbrowsertesting.github.io/drag-and-drop

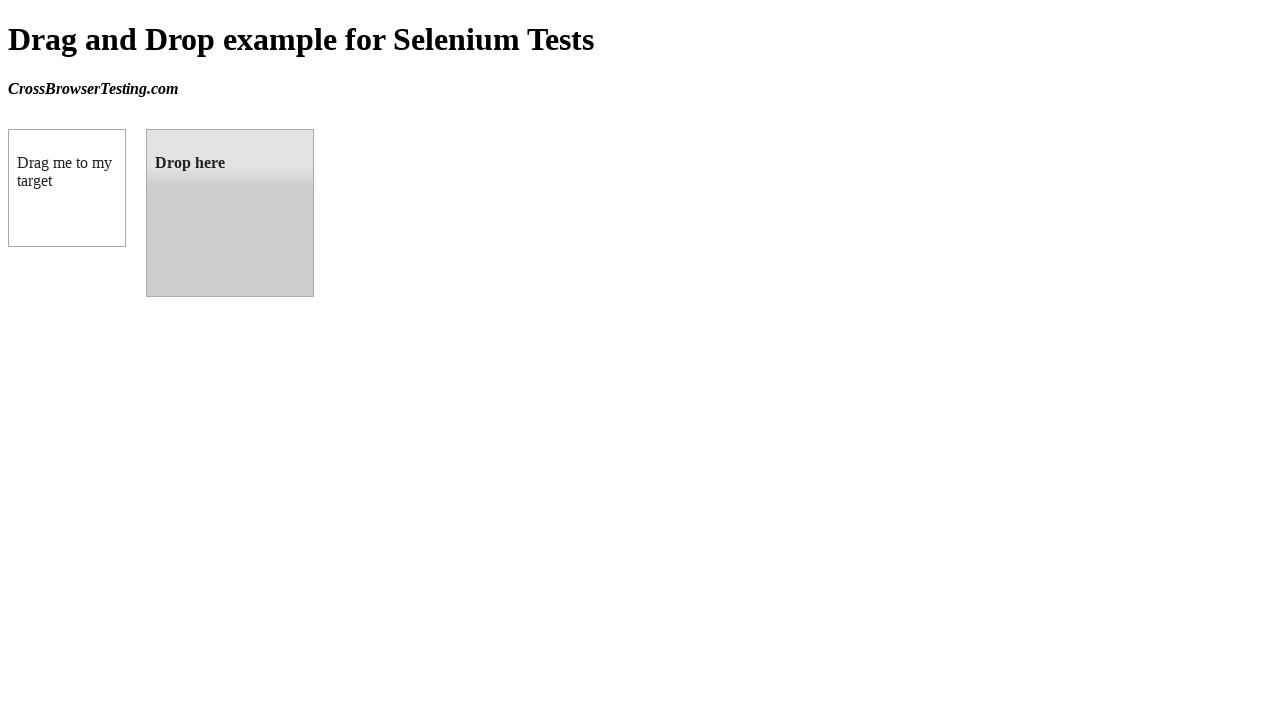

Located draggable source element
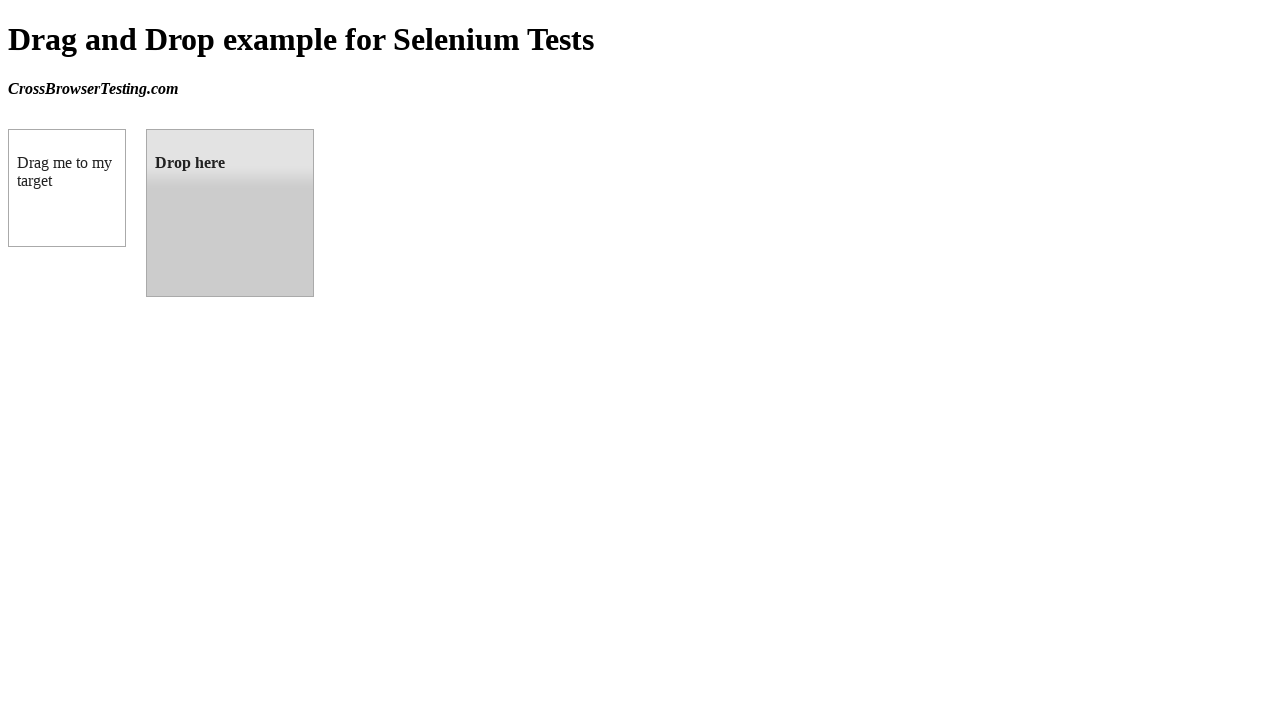

Located droppable target element
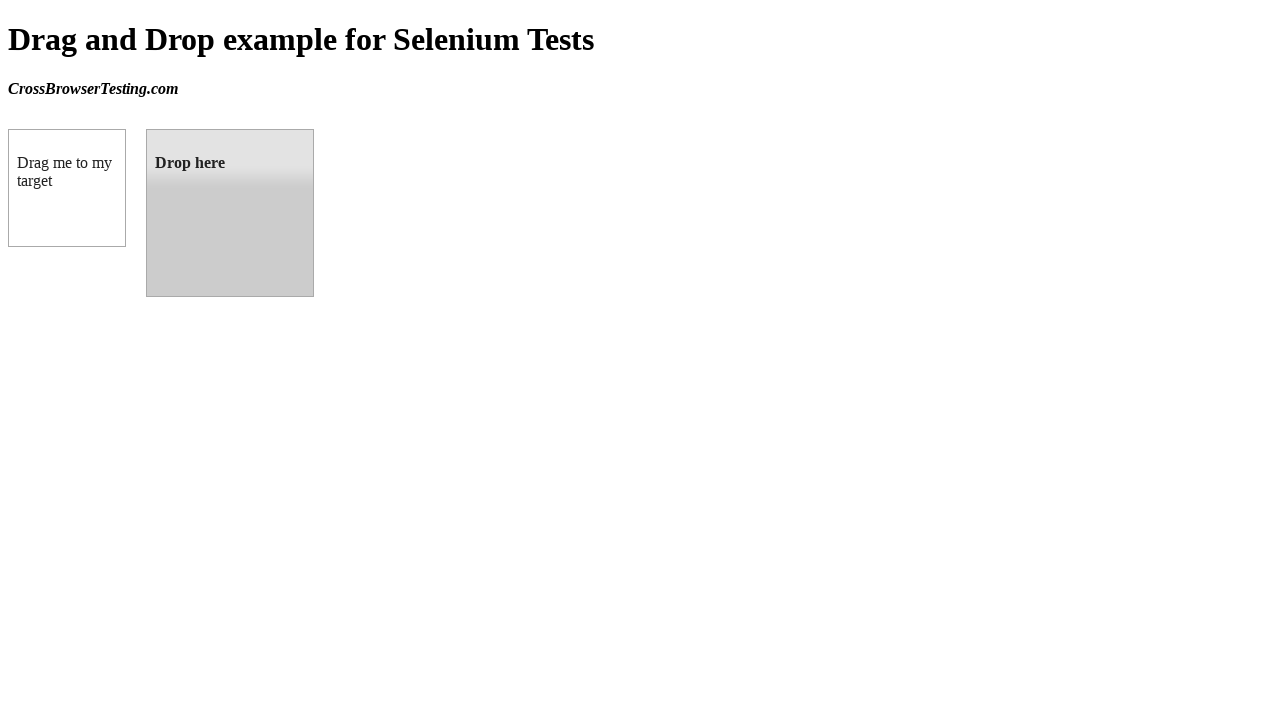

Retrieved target element's bounding box coordinates
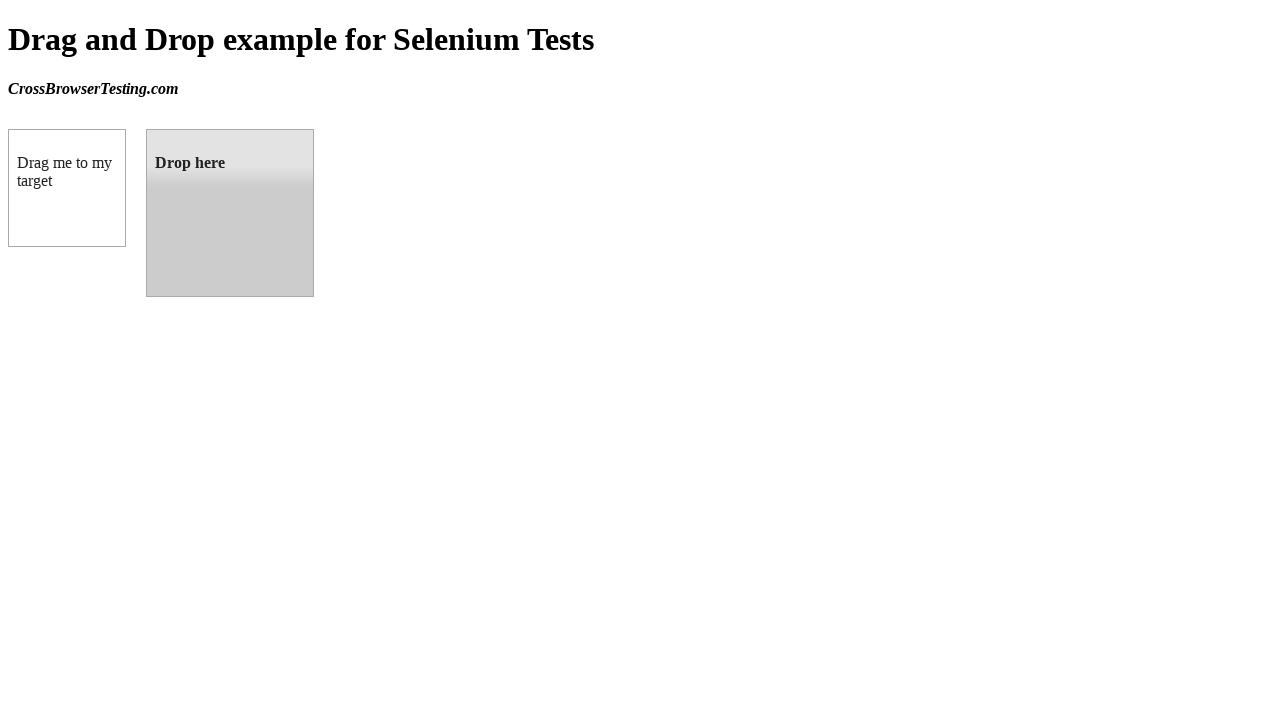

Retrieved source element's bounding box coordinates
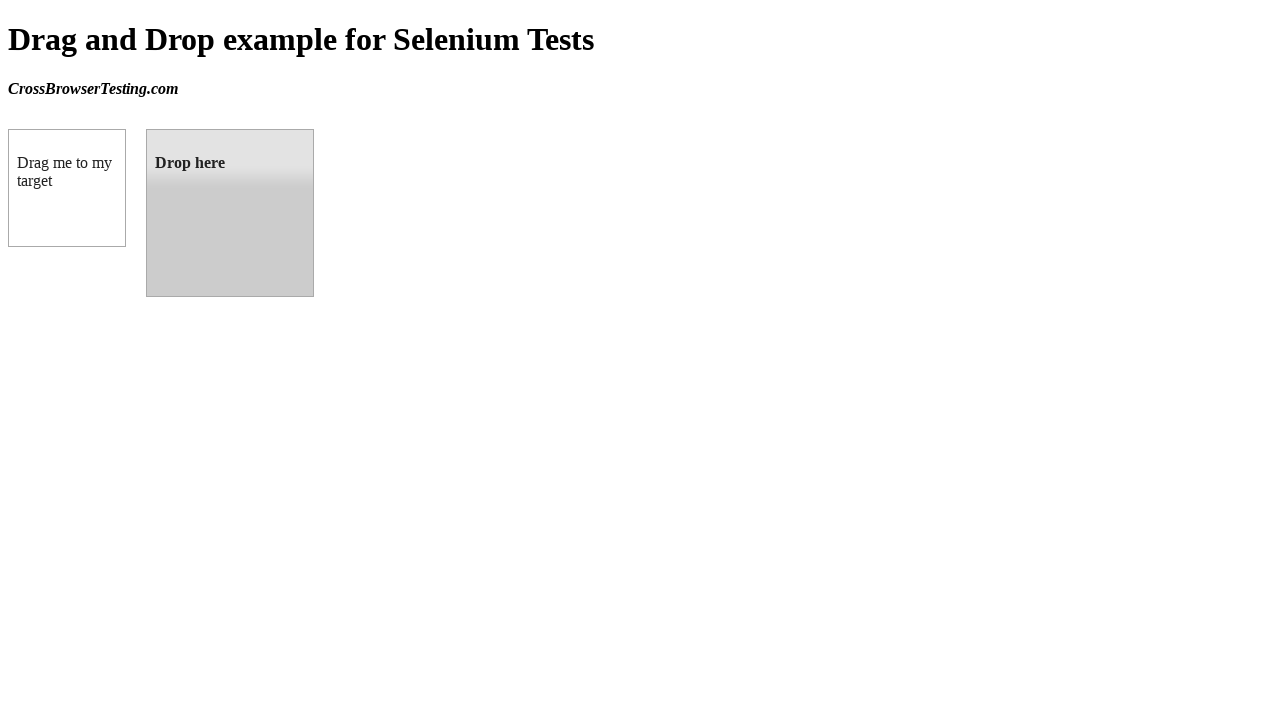

Moved mouse to center of source element at (67, 188)
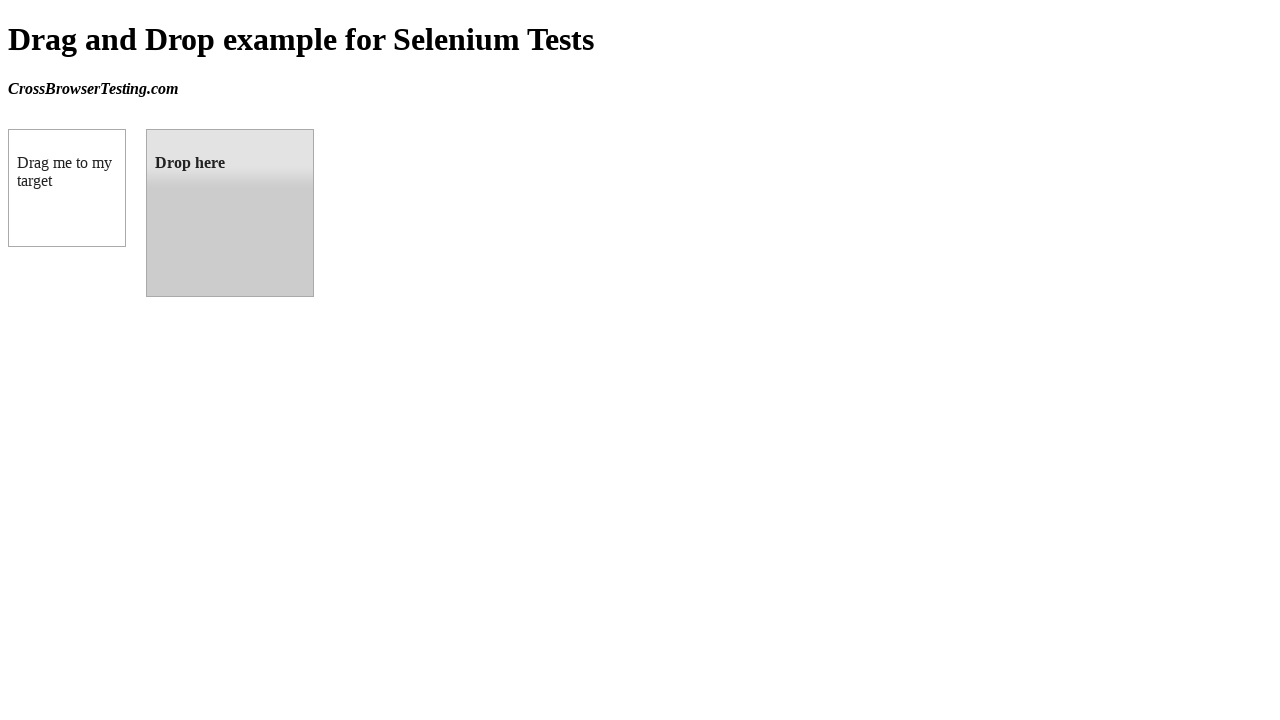

Pressed mouse button down on source element at (67, 188)
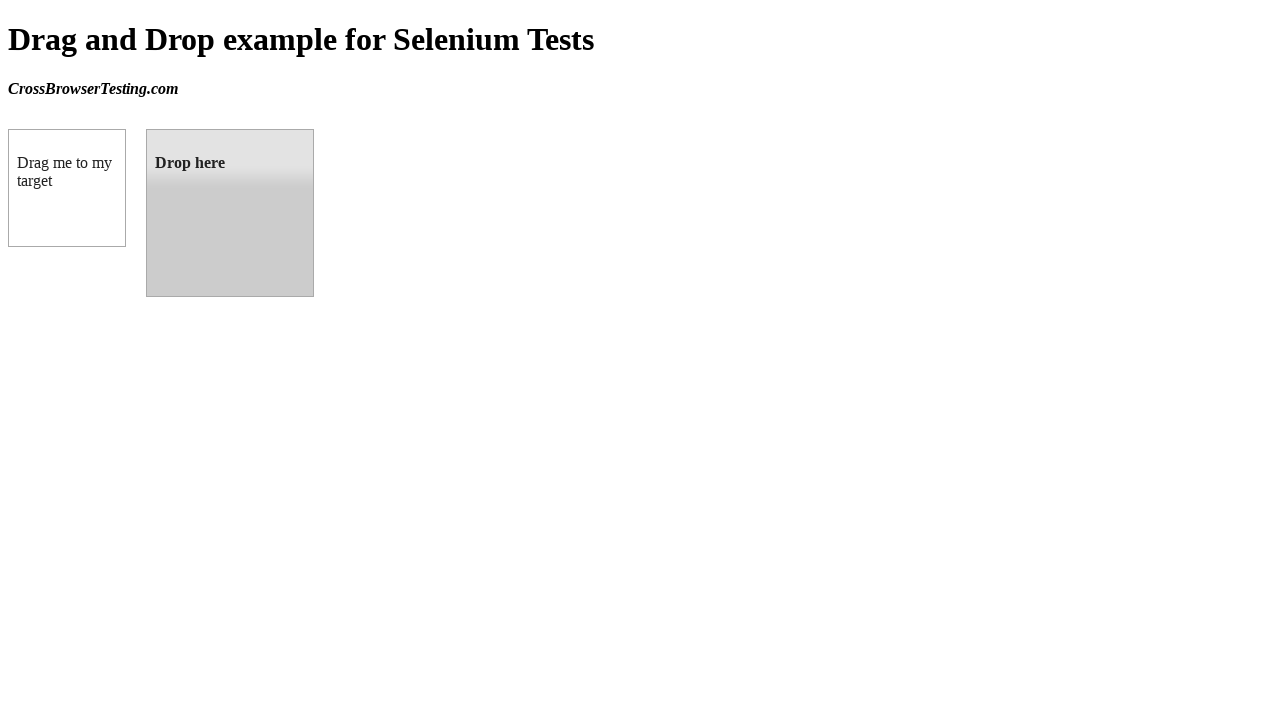

Dragged element to center of target element at (230, 213)
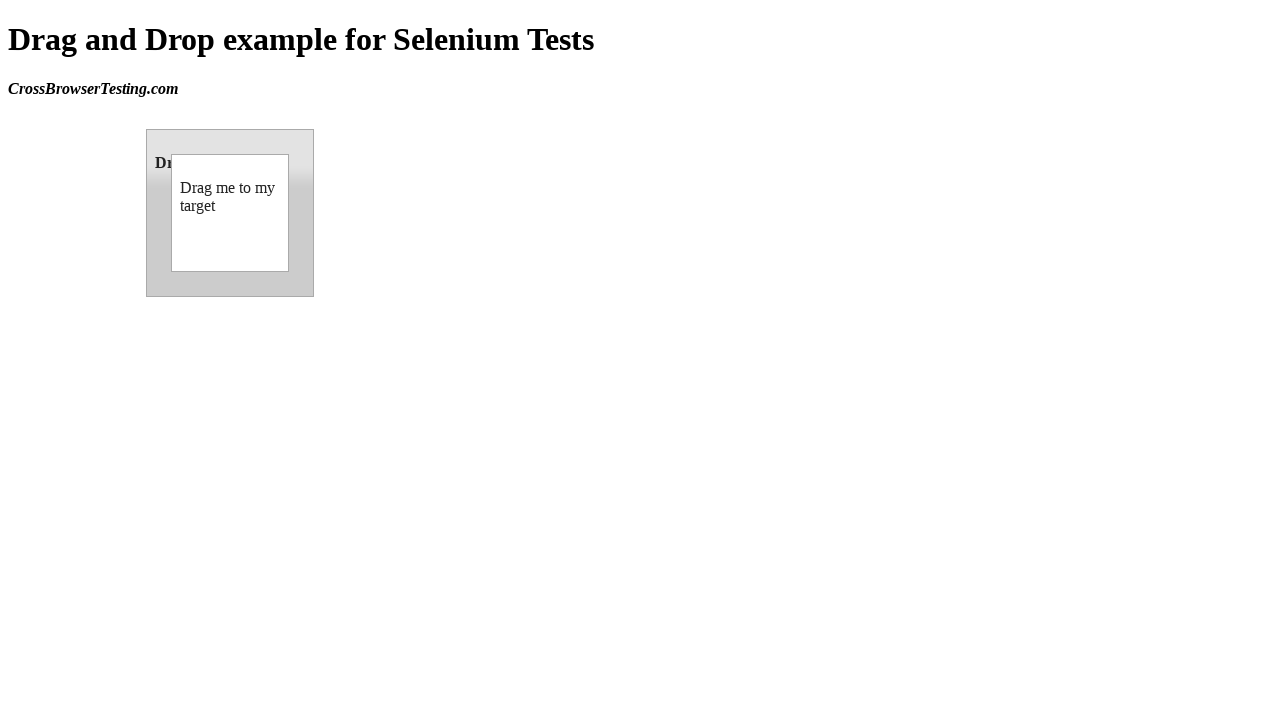

Released mouse button to complete drag and drop at (230, 213)
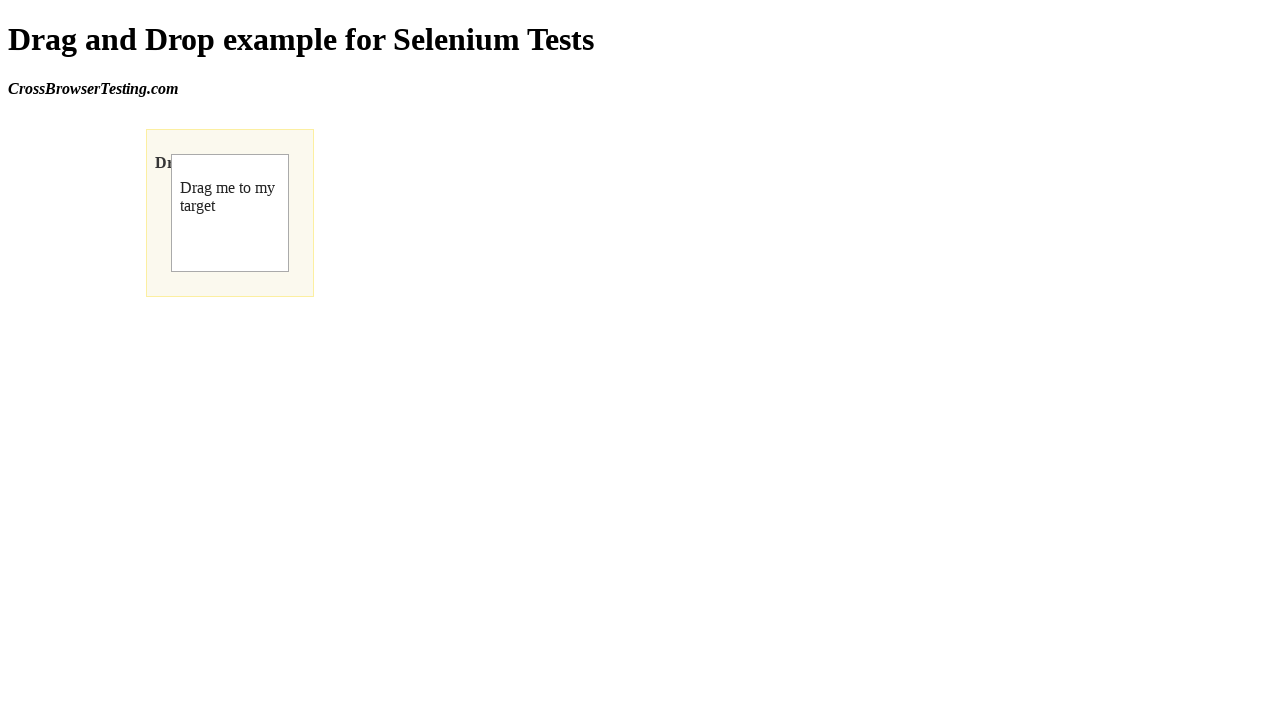

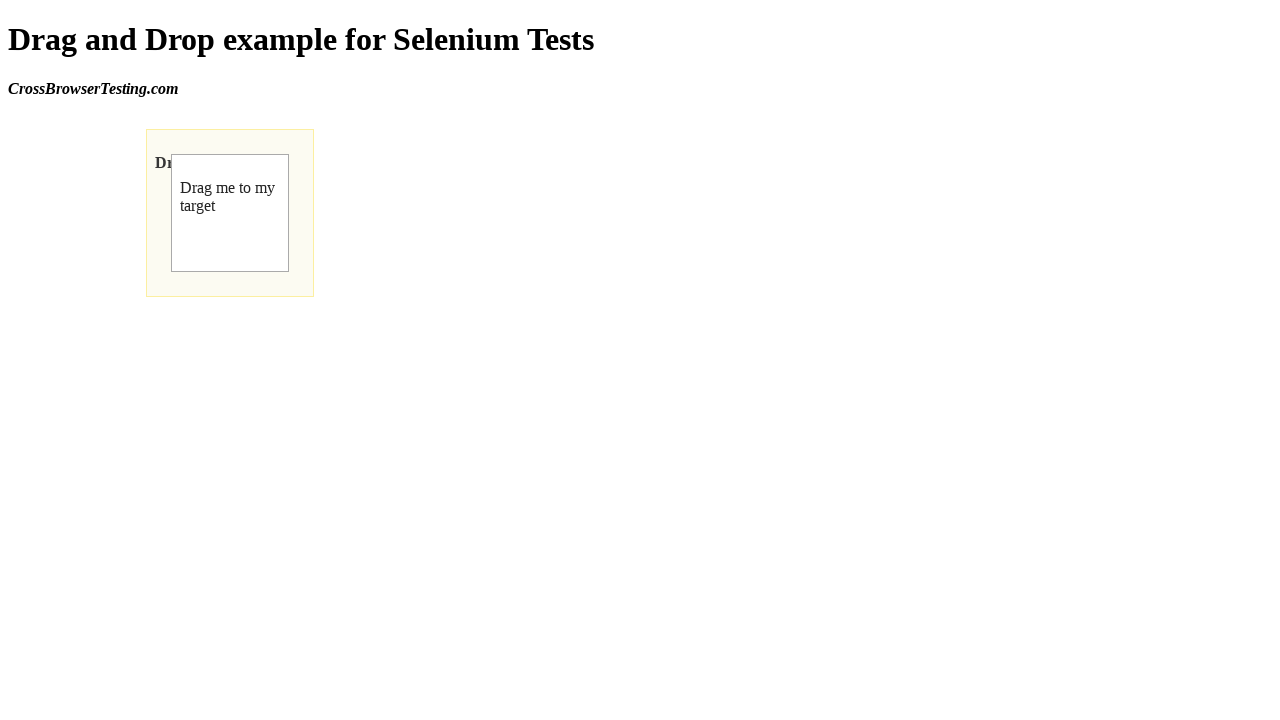